Tests the Add/Remove Elements functionality by clicking the "Add Element" button 5 times and verifying that 5 "Delete" buttons are created on the page.

Starting URL: http://the-internet.herokuapp.com/add_remove_elements/

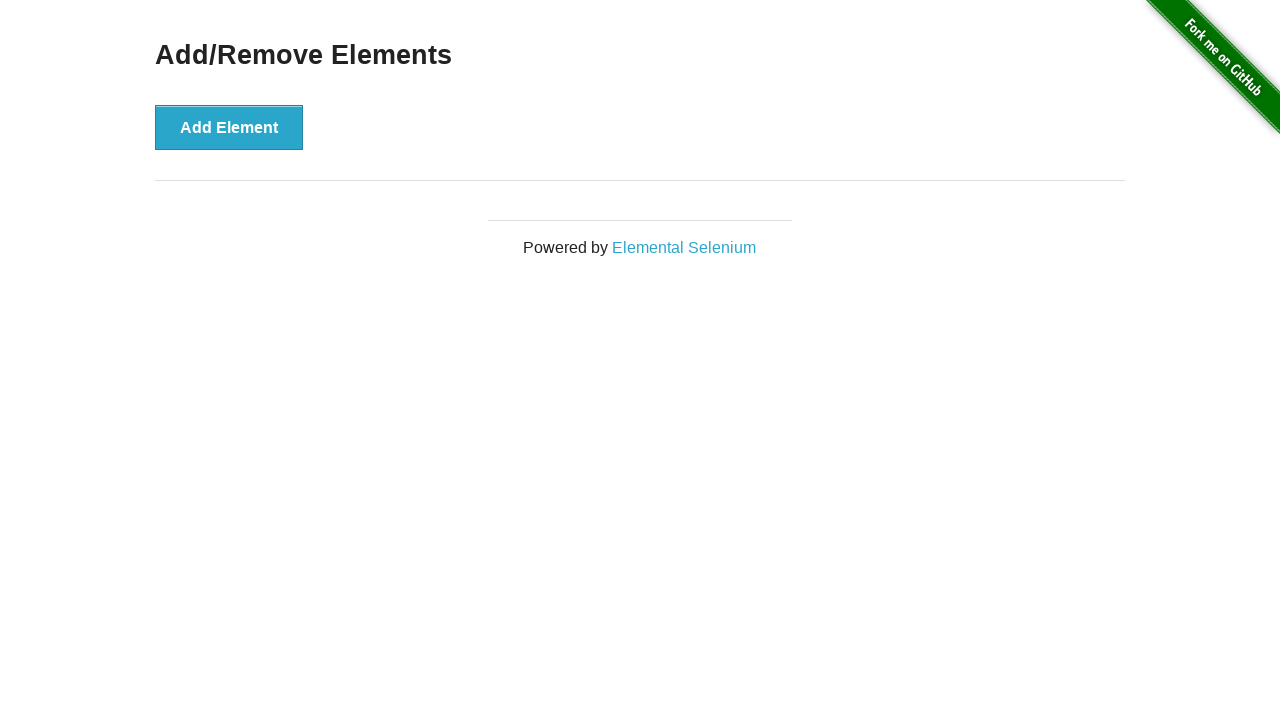

Located the 'Add Element' button
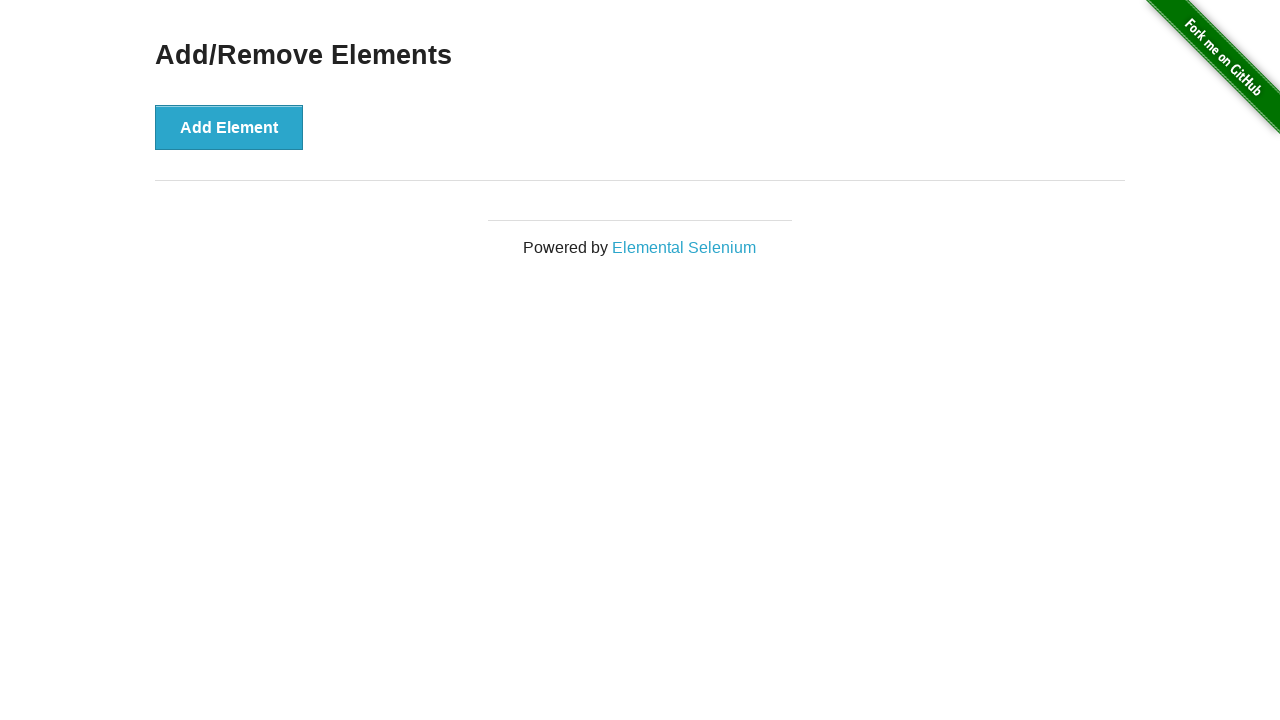

Clicked 'Add Element' button (iteration 1 of 5) at (229, 127) on xpath=//button[contains(text(),'Add Element')]
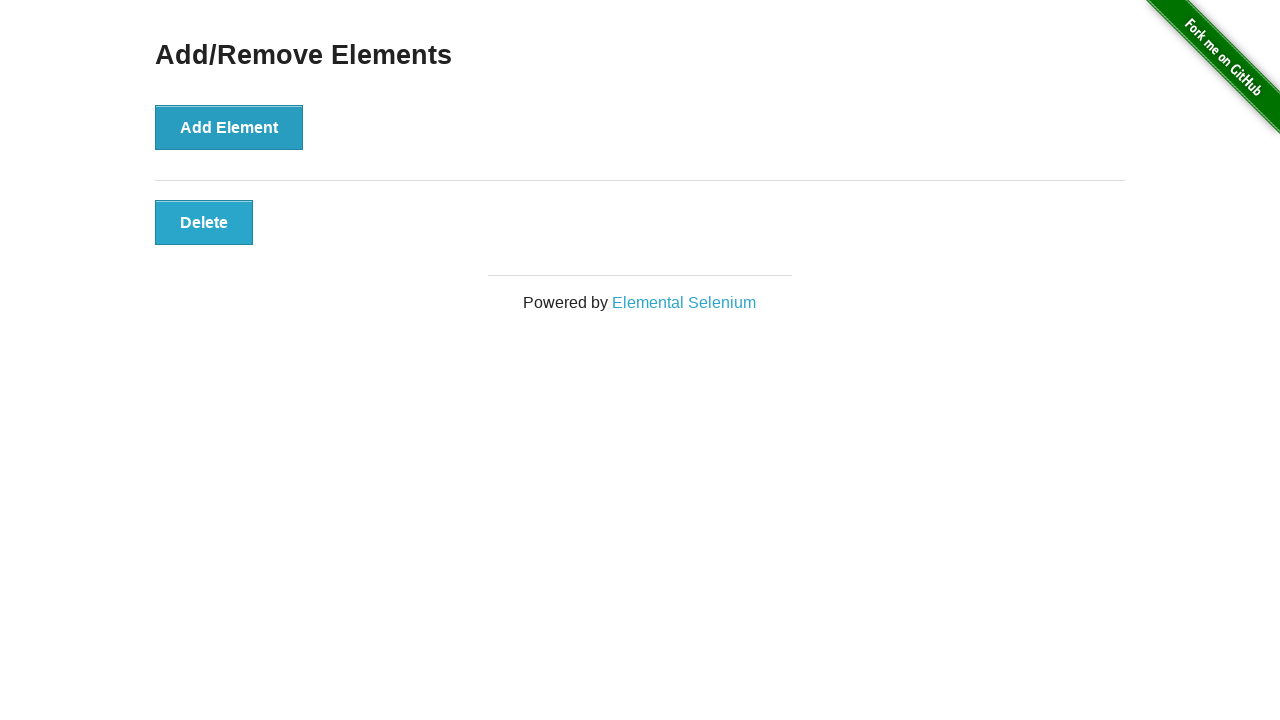

Clicked 'Add Element' button (iteration 2 of 5) at (229, 127) on xpath=//button[contains(text(),'Add Element')]
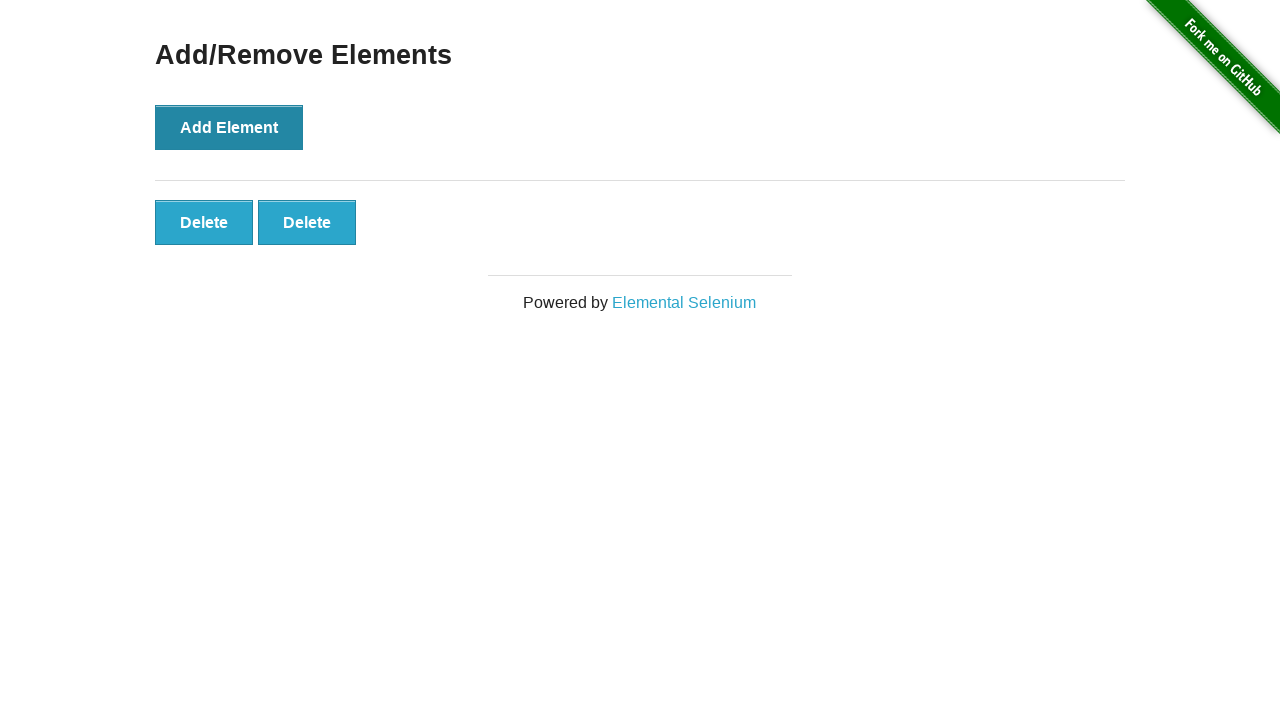

Clicked 'Add Element' button (iteration 3 of 5) at (229, 127) on xpath=//button[contains(text(),'Add Element')]
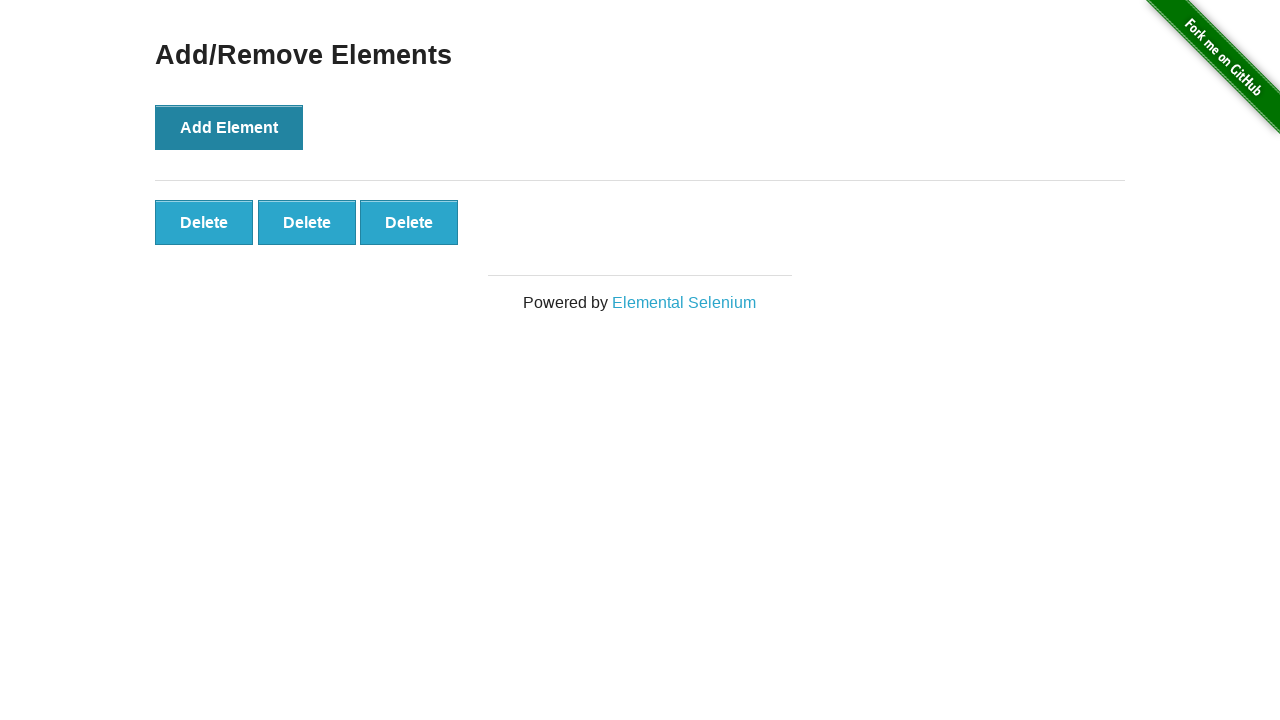

Clicked 'Add Element' button (iteration 4 of 5) at (229, 127) on xpath=//button[contains(text(),'Add Element')]
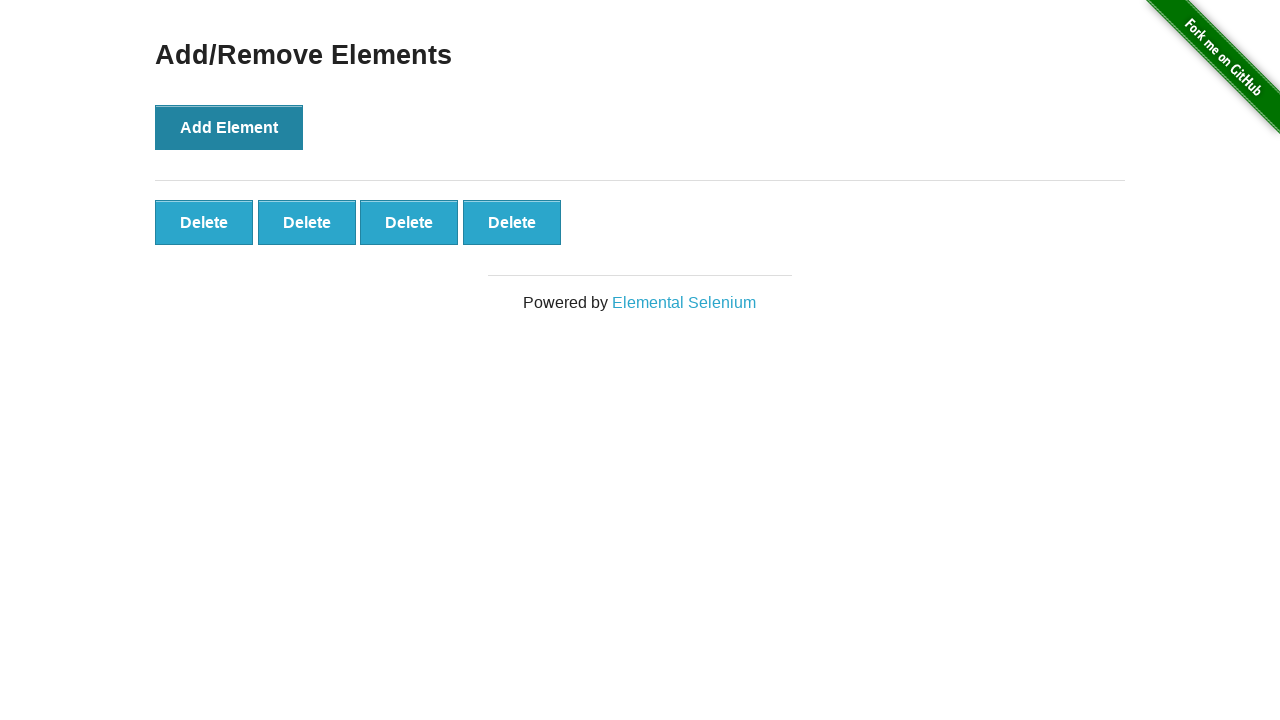

Clicked 'Add Element' button (iteration 5 of 5) at (229, 127) on xpath=//button[contains(text(),'Add Element')]
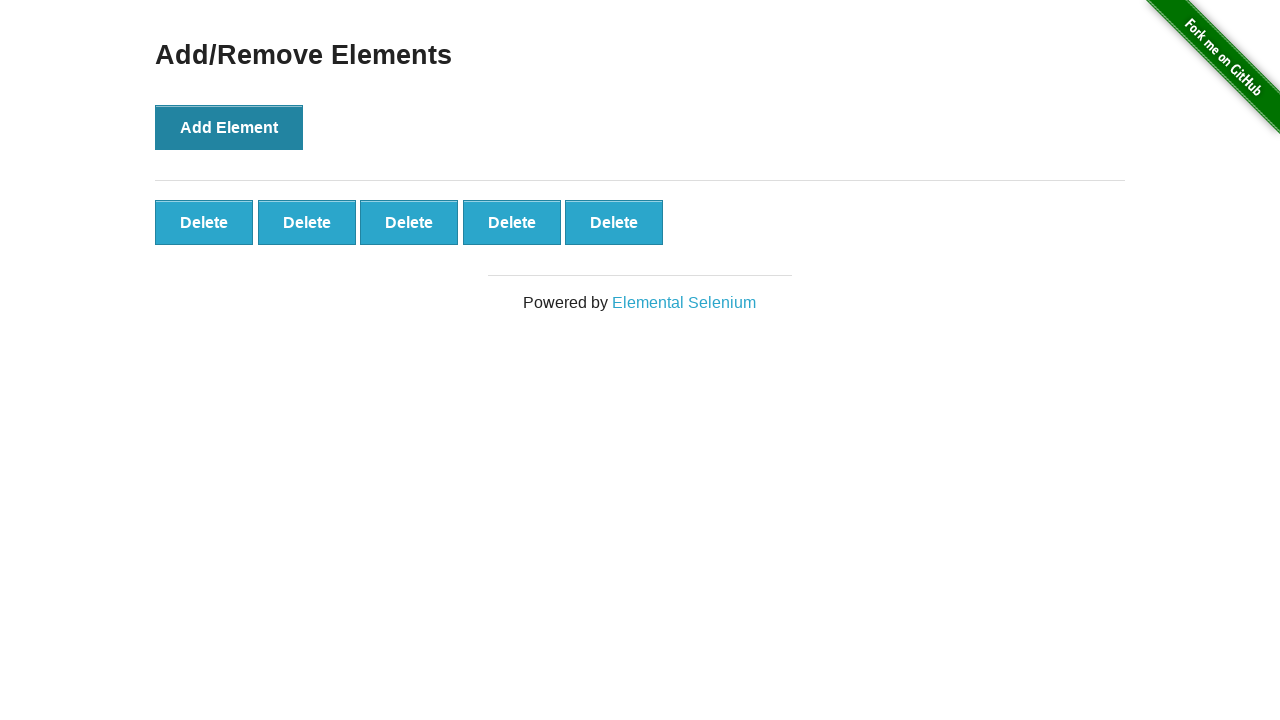

Waited for 'Delete' buttons to appear
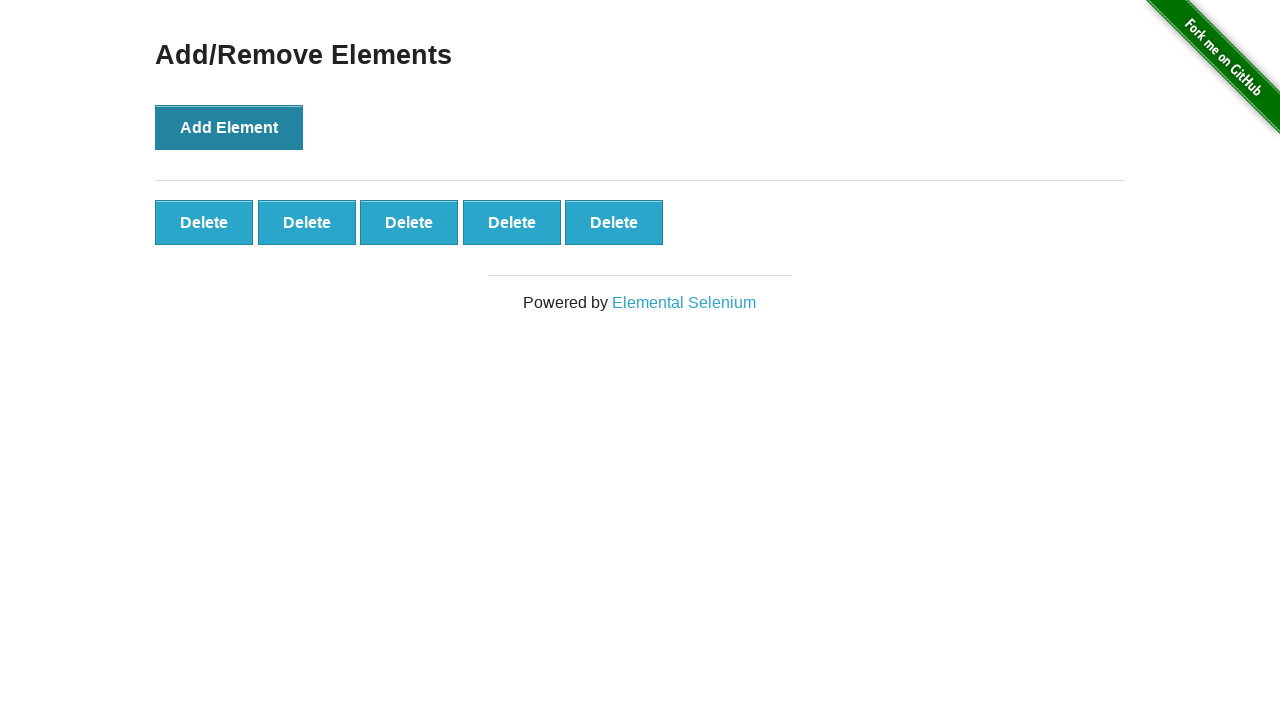

Located all 'Delete' buttons
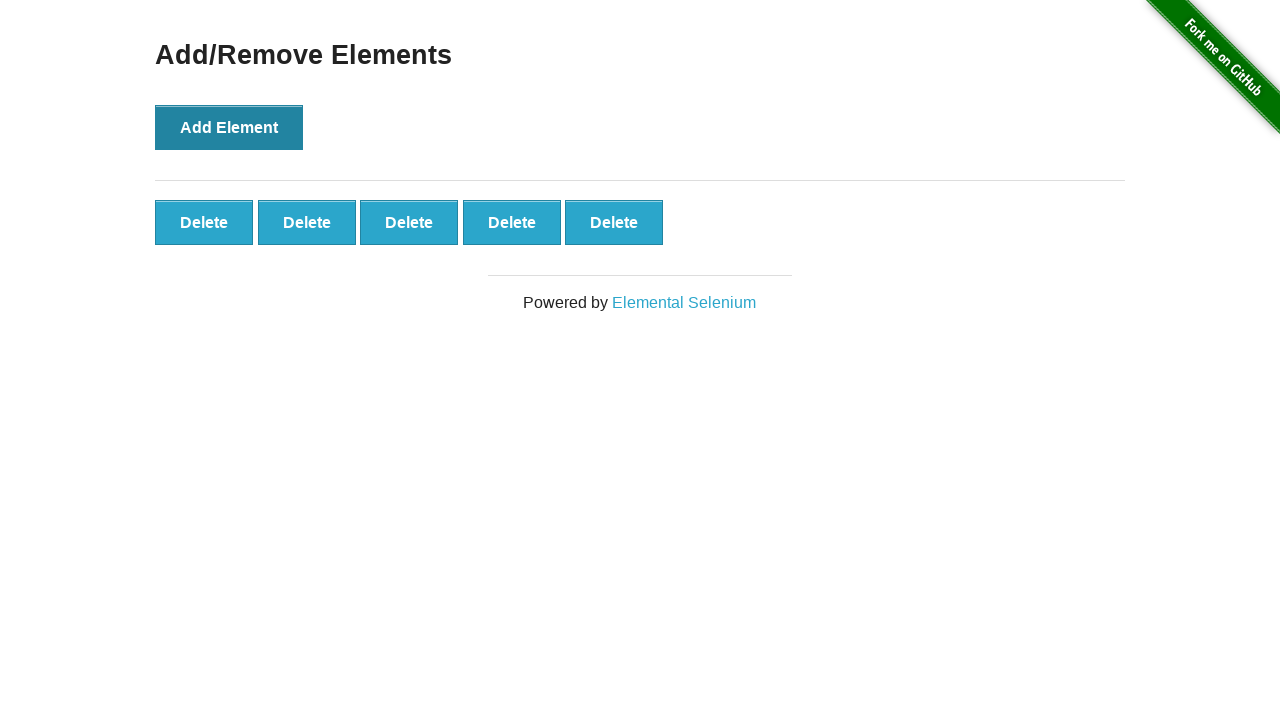

Verified that exactly 5 'Delete' buttons were created
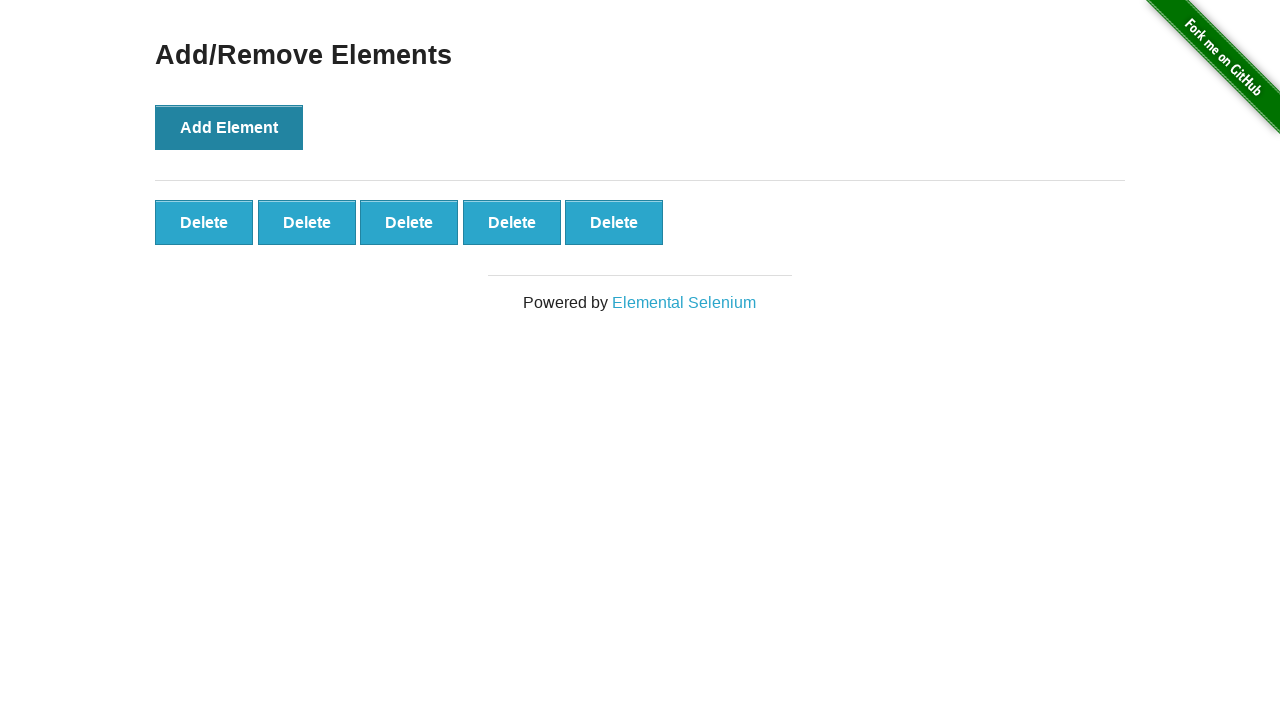

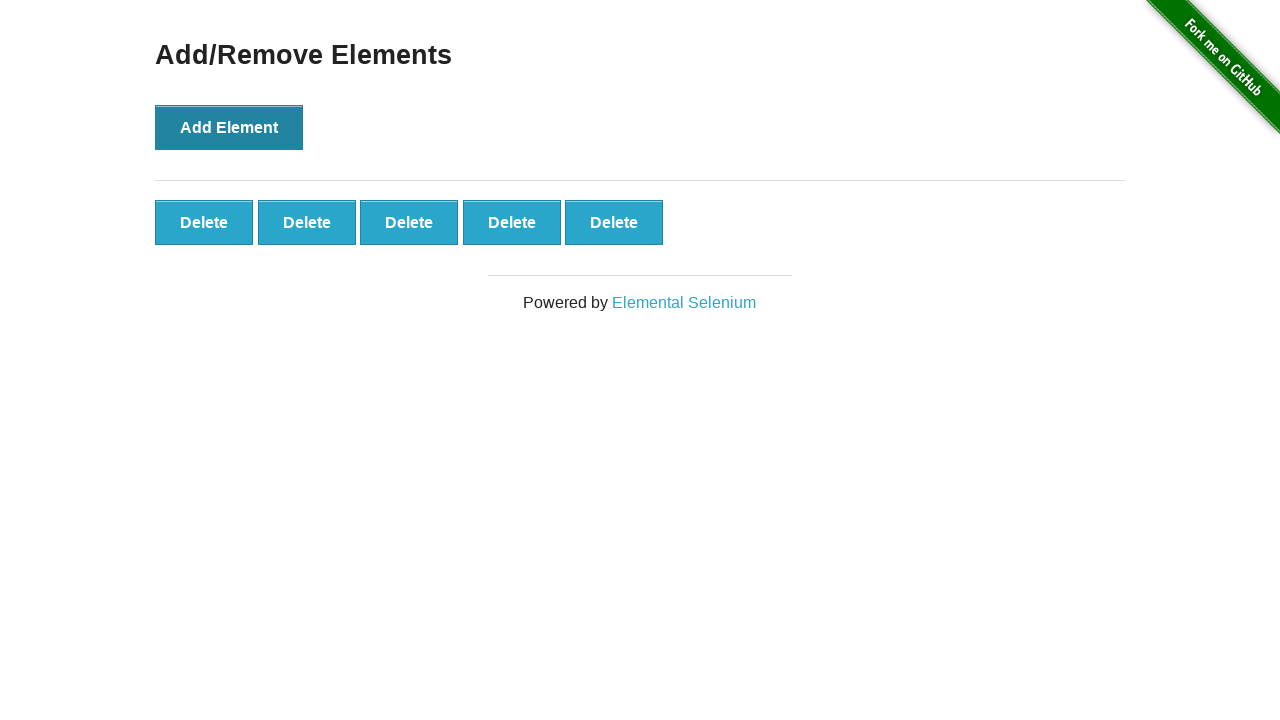